Navigates to the Gundam card game news page, waits for news items to load, then navigates to a news article detail page to verify content is accessible.

Starting URL: https://www.gundam-gcg.com/zh-tw/news/

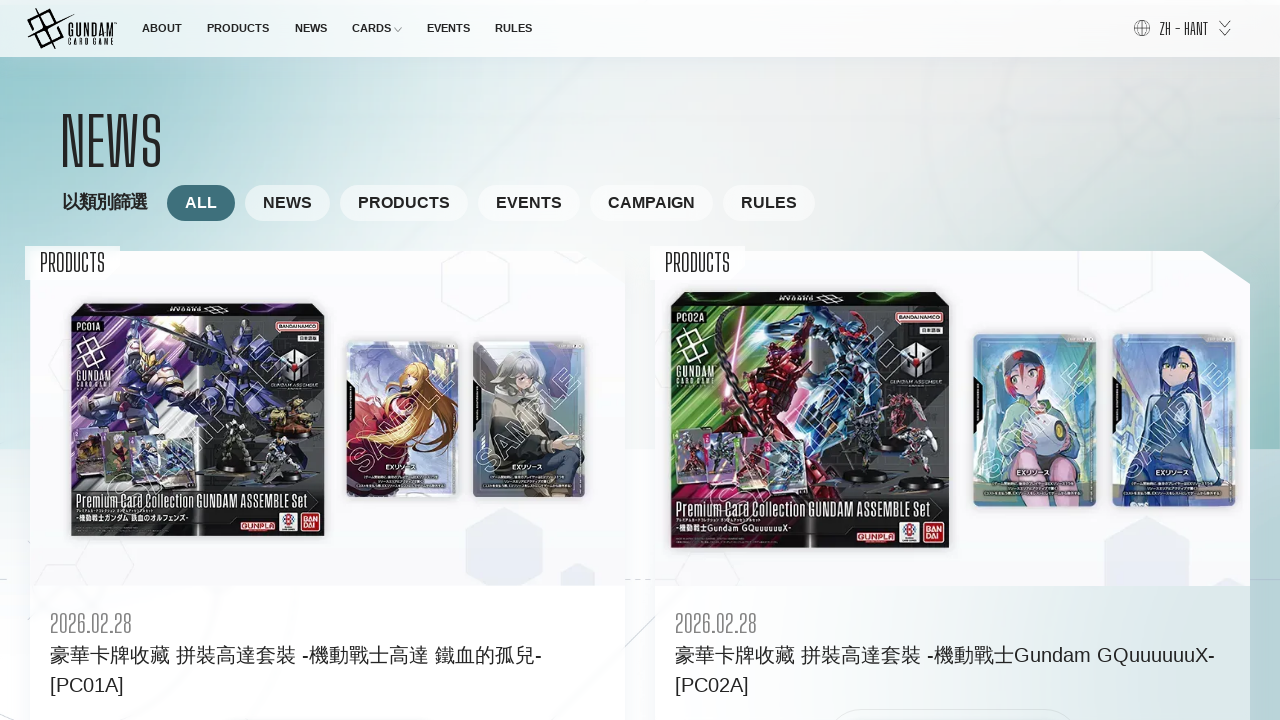

News items selector loaded on page
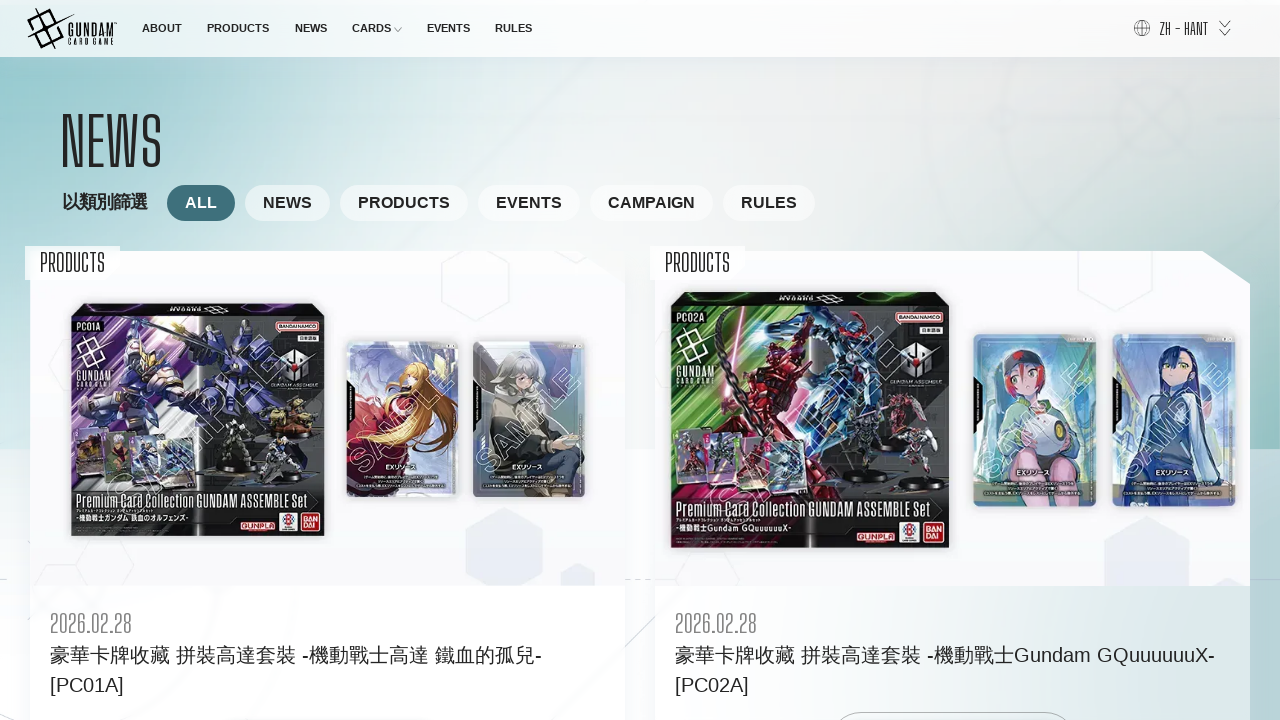

First news item became visible
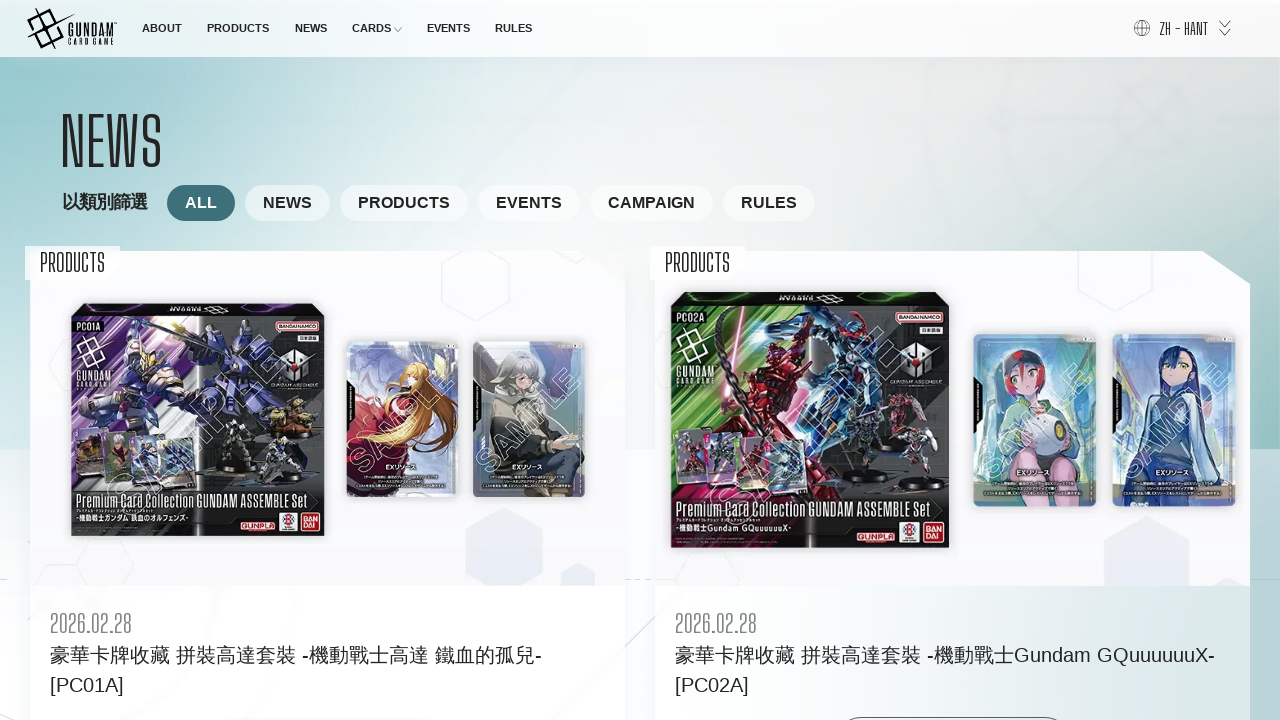

Clicked on first news article link at (328, 446) on div[class*="newsDetail"] a >> nth=0
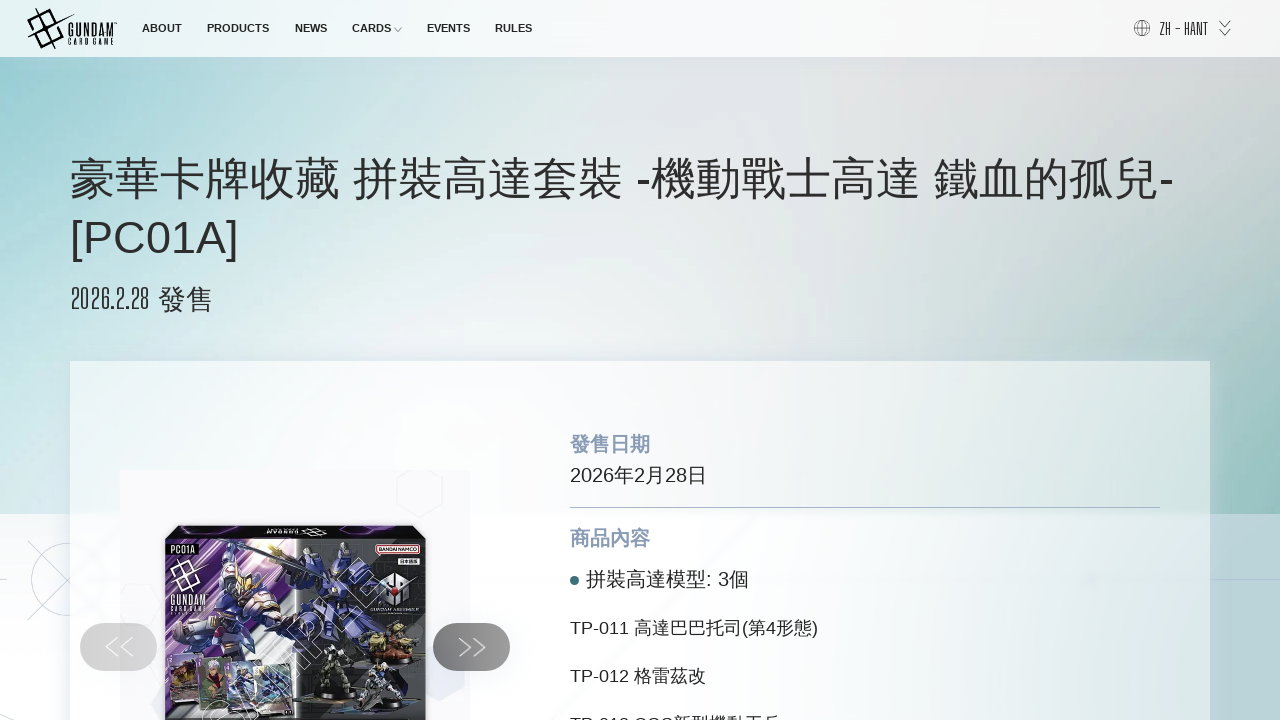

Article detail page loaded successfully
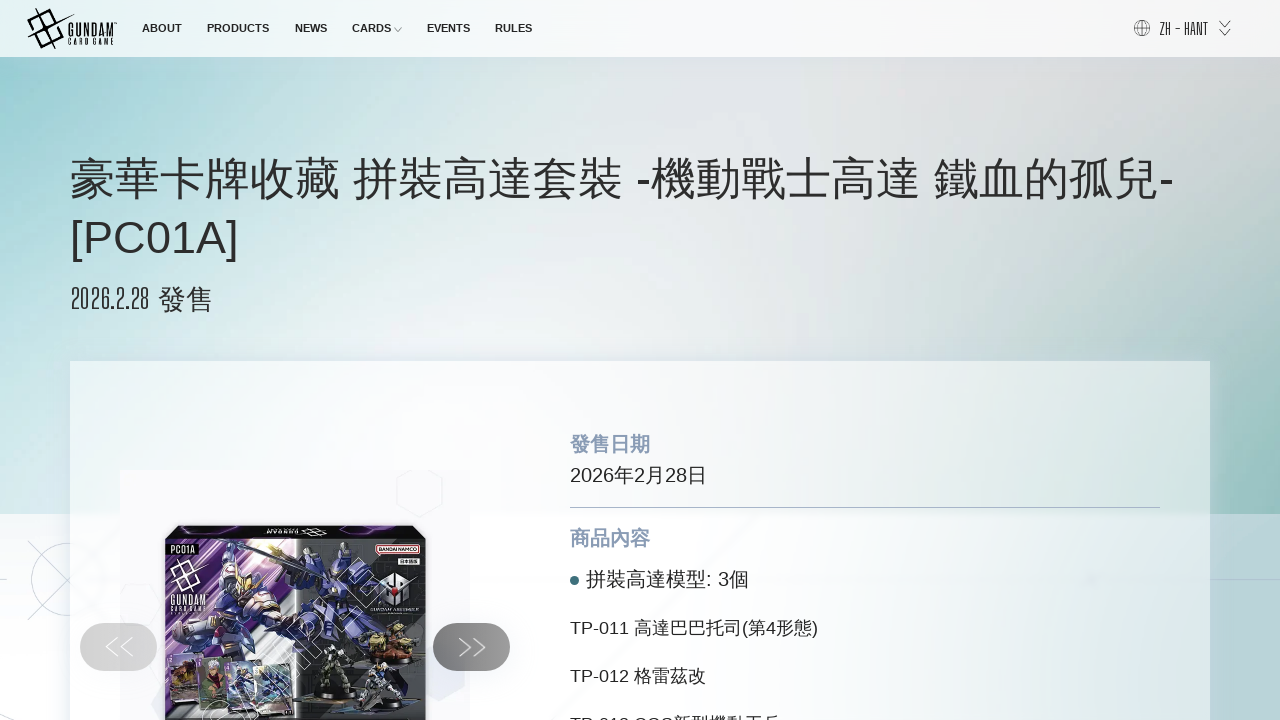

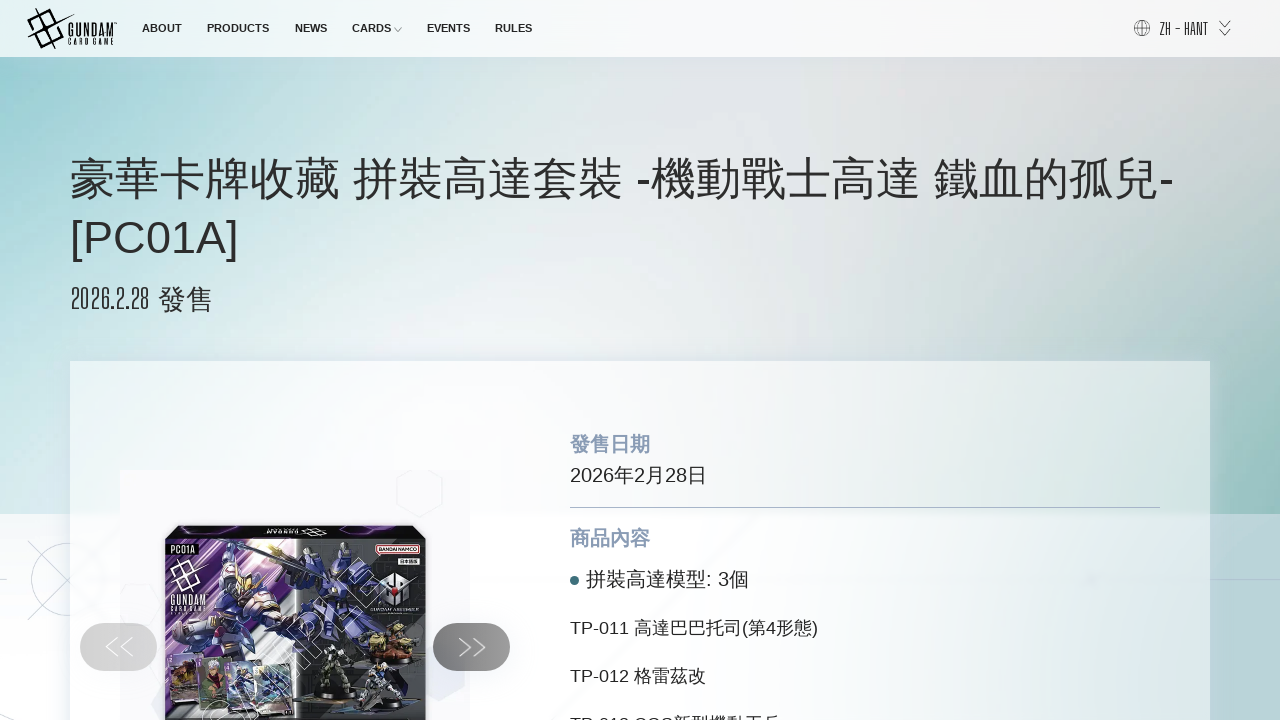